Tests the vegetable search filter functionality by entering "to" in the search field and verifying that filtered results match the expected count

Starting URL: https://rahulshettyacademy.com/seleniumPractise/#/offers

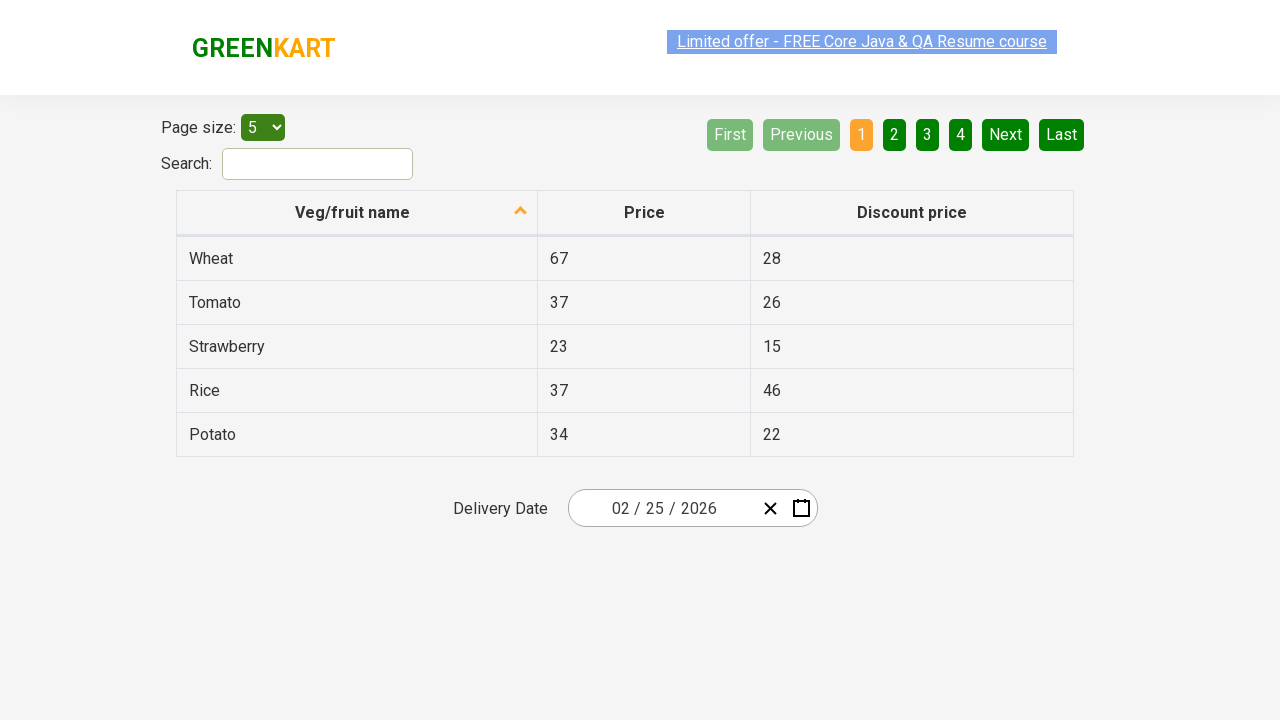

Waited for page to load completely (15 seconds)
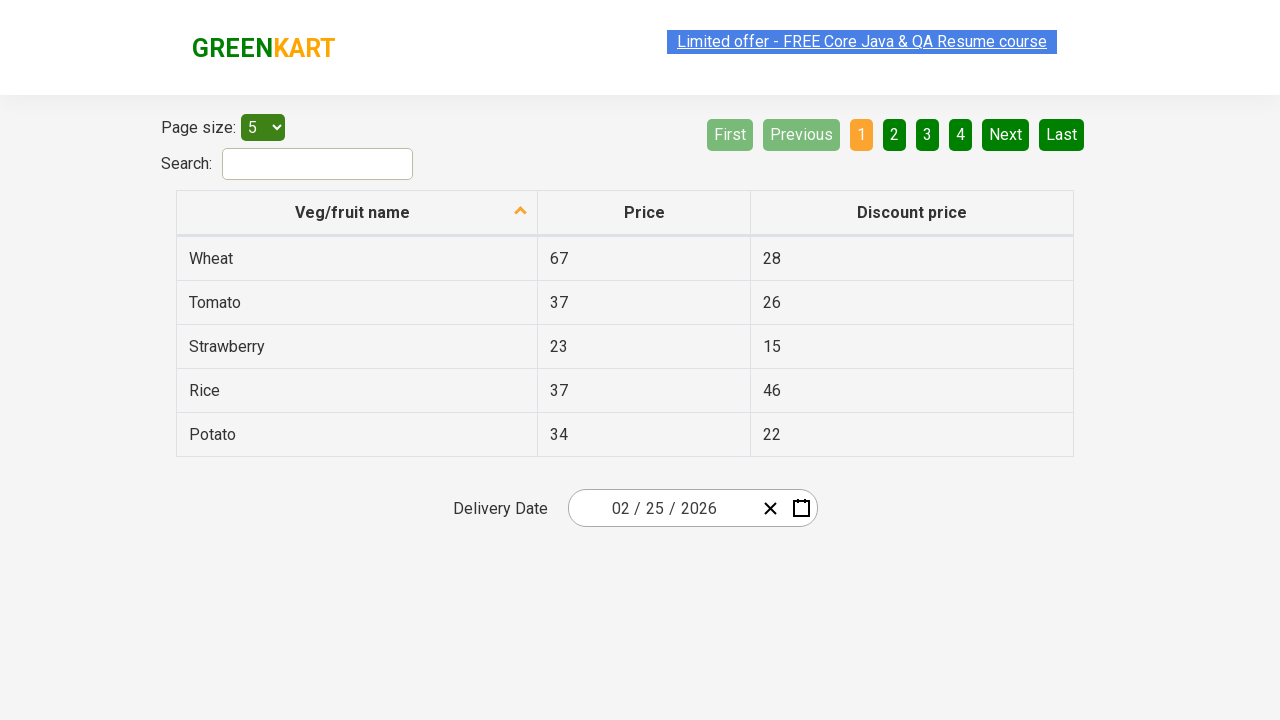

Entered search term 'to' in the search field on #search-field
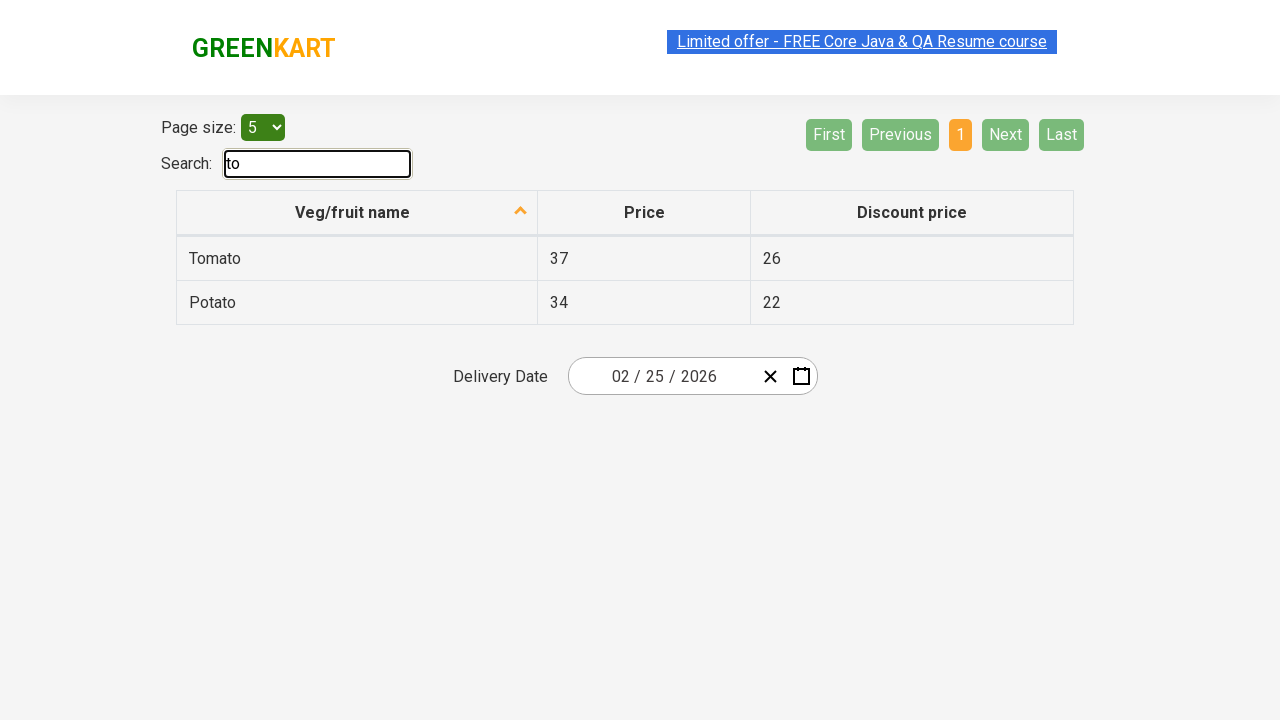

Waited for filtering to apply
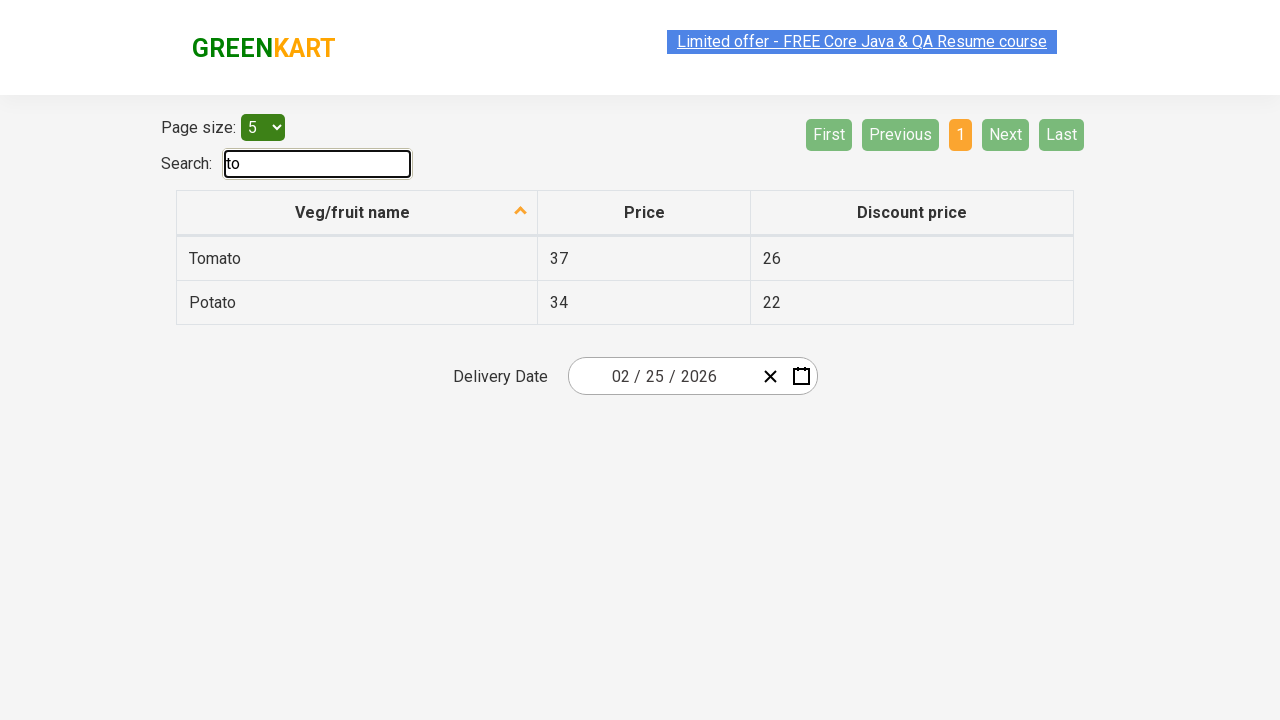

Retrieved all vegetable names from first column (found 2 items)
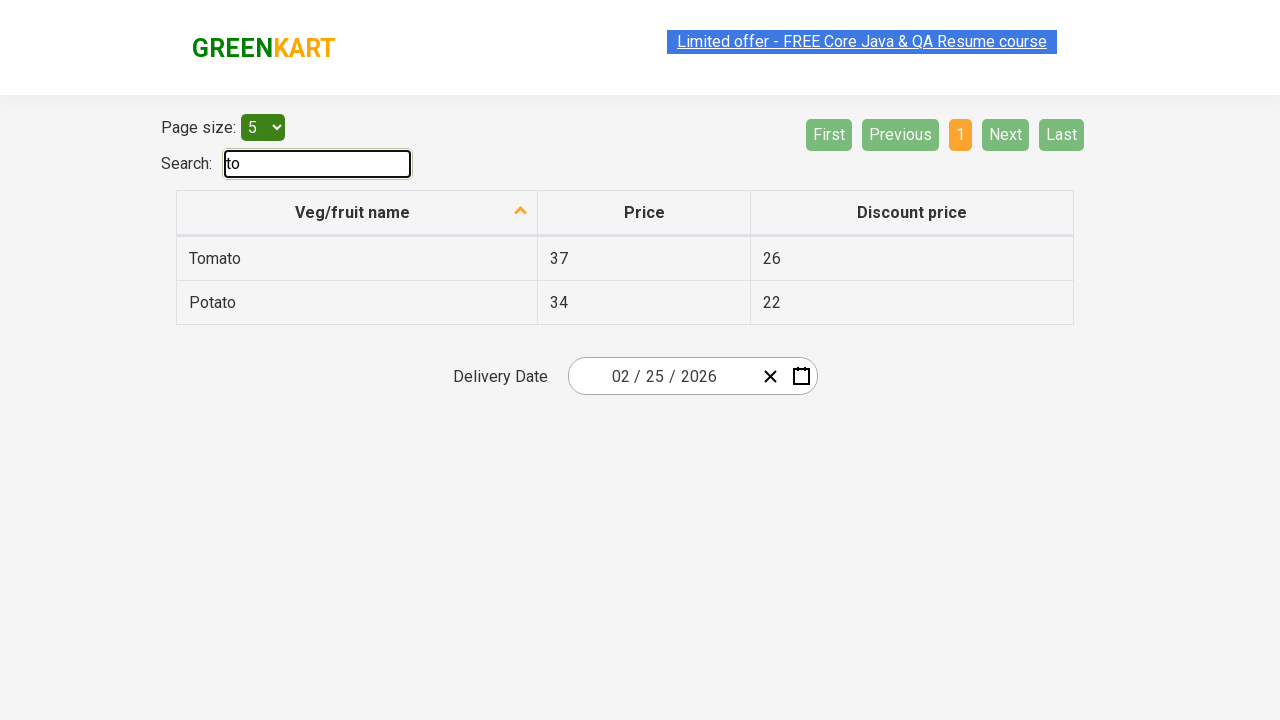

Filtered vegetables containing 'to' (found 2 matches)
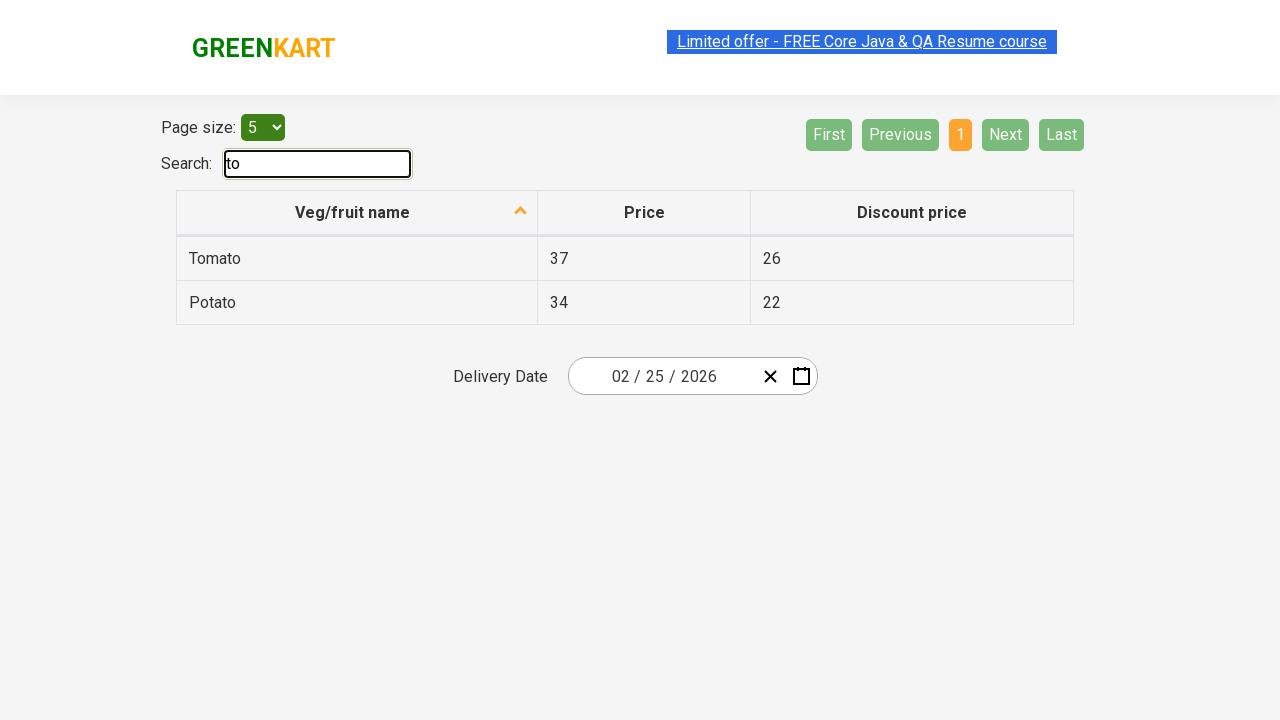

Verified filtered count matches total count: 2 items
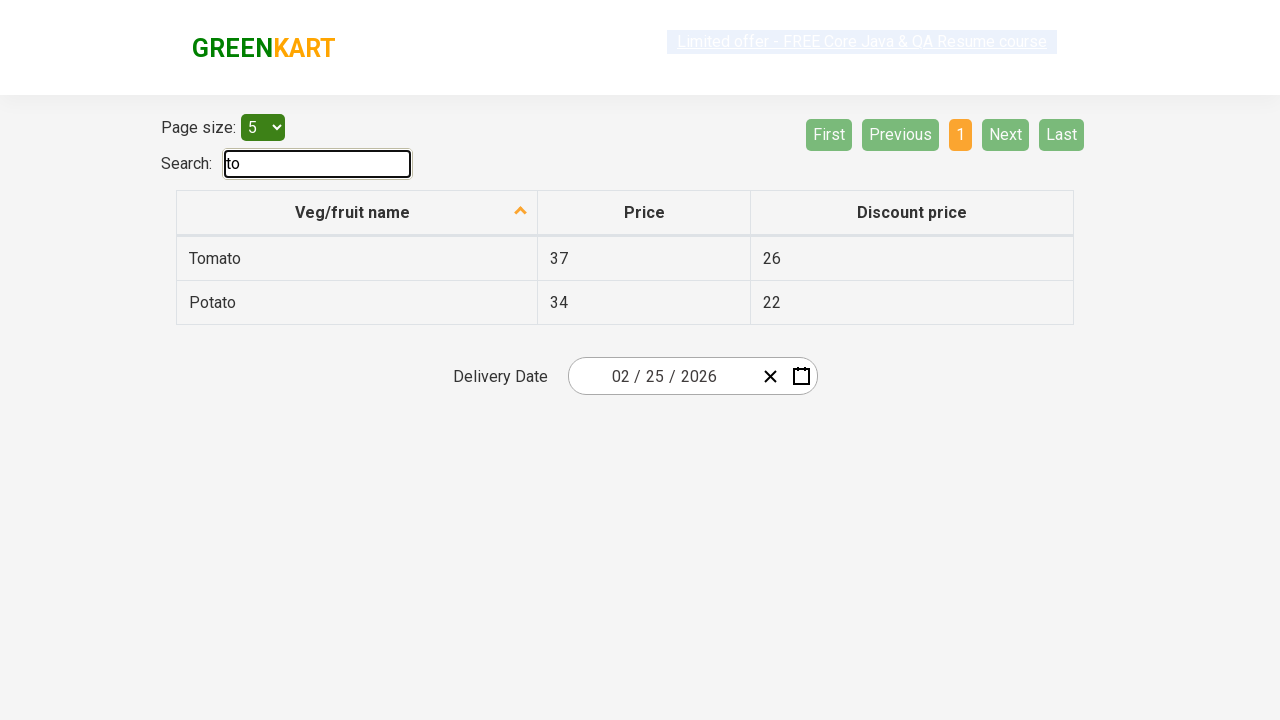

Printed all 2 filtered vegetable names containing 'to'
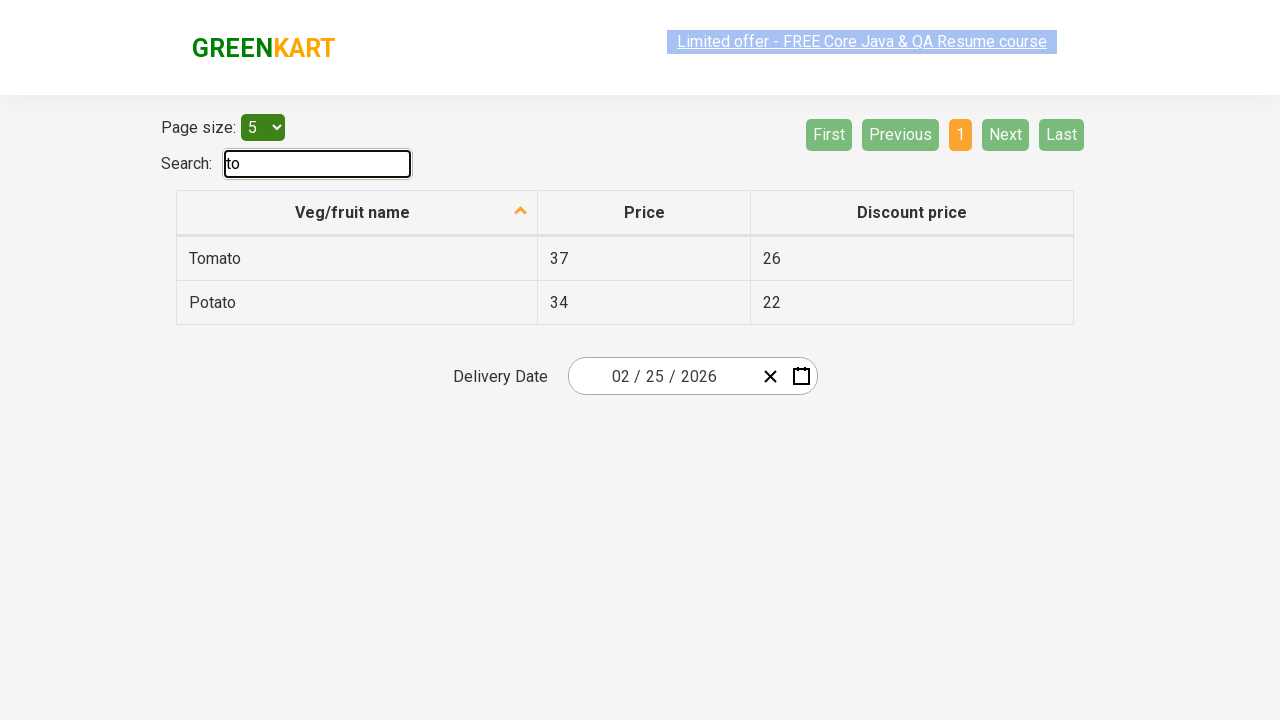

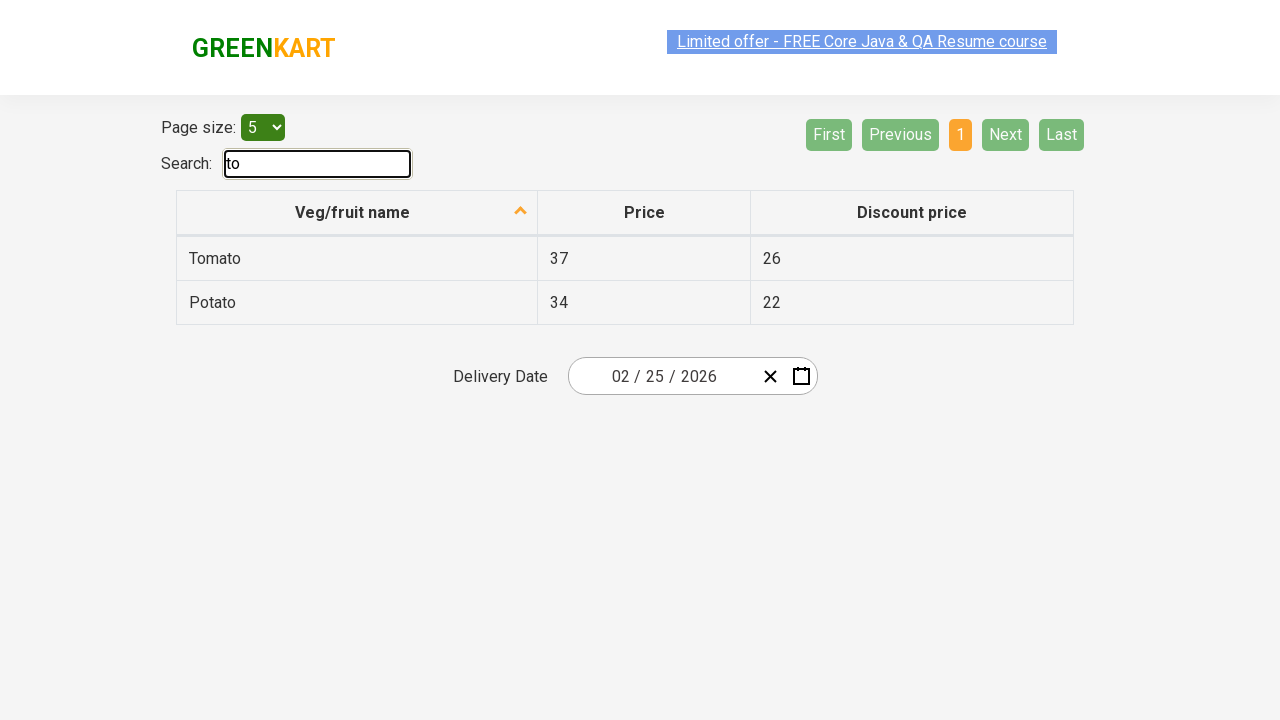